Tests iframe switching functionality by switching to a demo frame, entering text in an autocomplete input field, switching back to the main content, and clicking a navigation link

Starting URL: http://jqueryui.com/autocomplete/

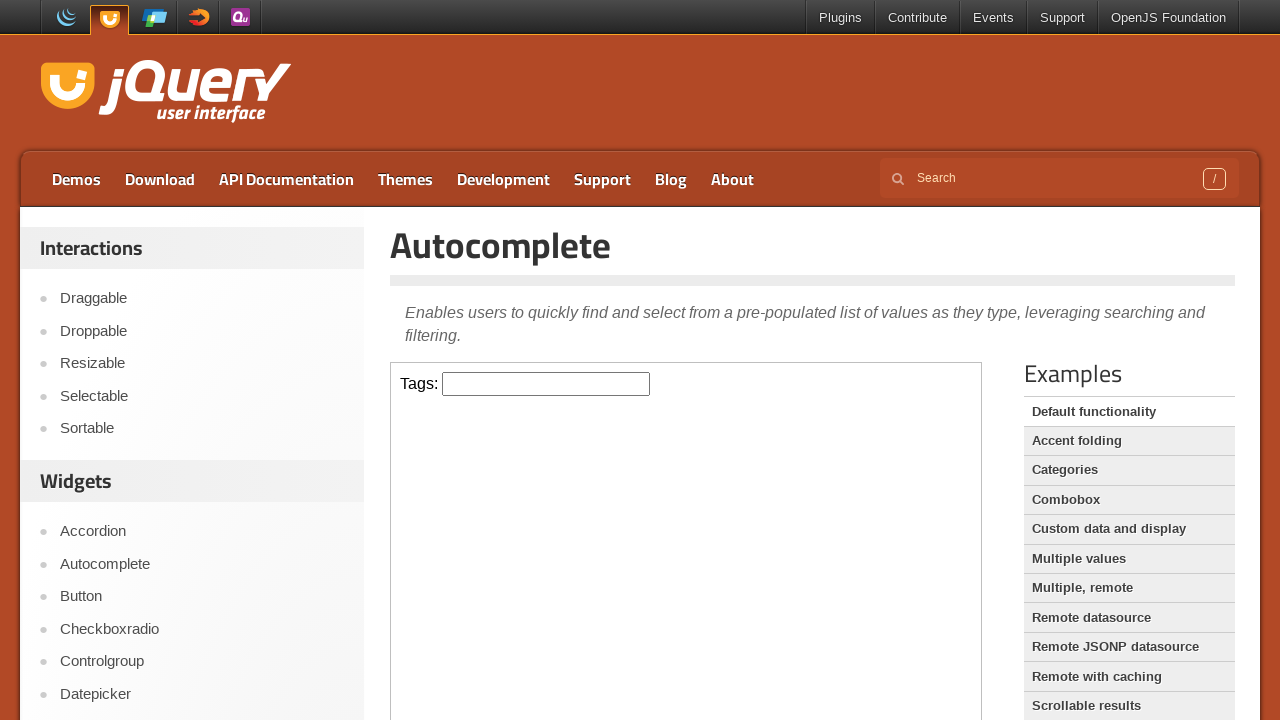

Located the demo iframe
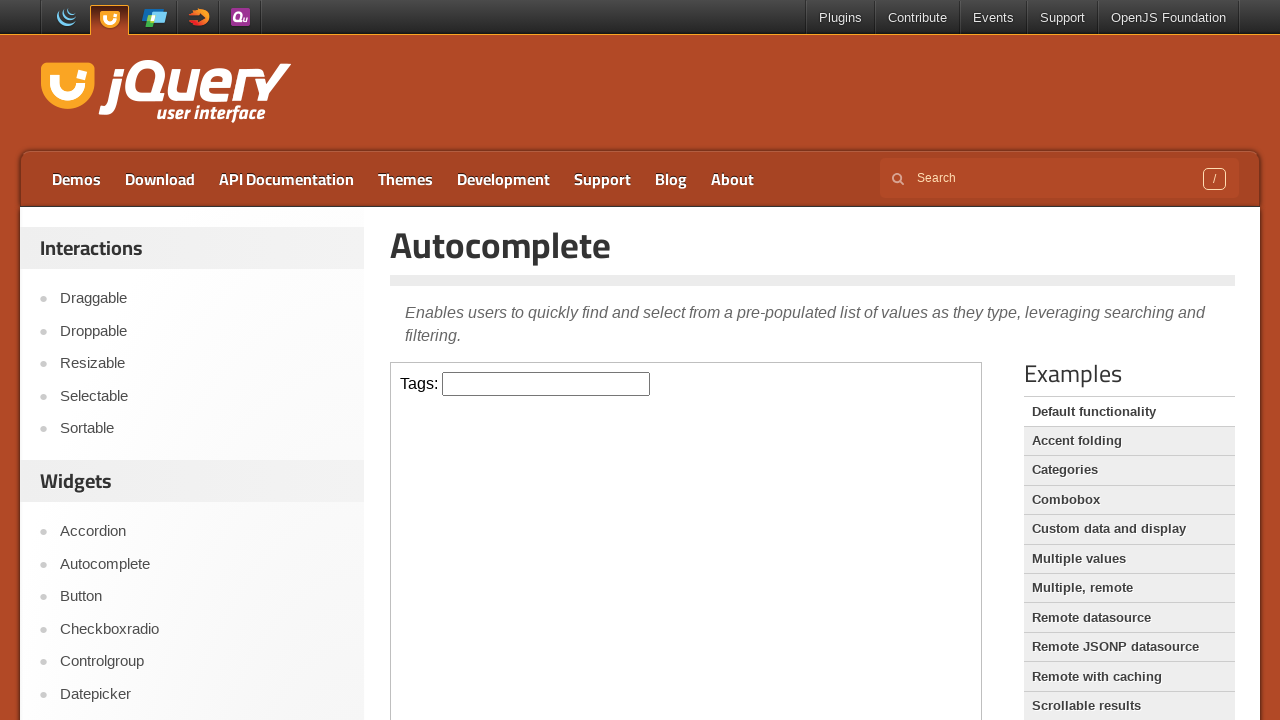

Filled autocomplete input field with 'Selenium' in the demo frame on .demo-frame >> internal:control=enter-frame >> #tags
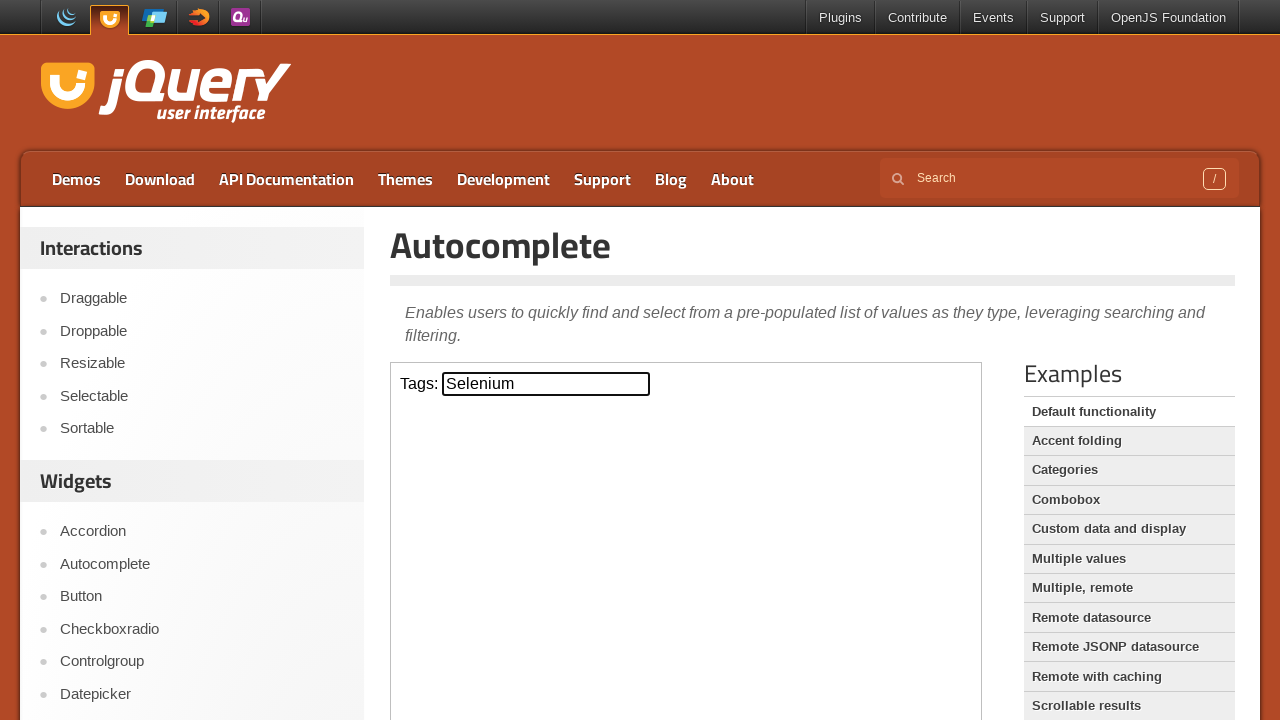

Clicked the Button navigation link in main content at (202, 597) on a:text('Button')
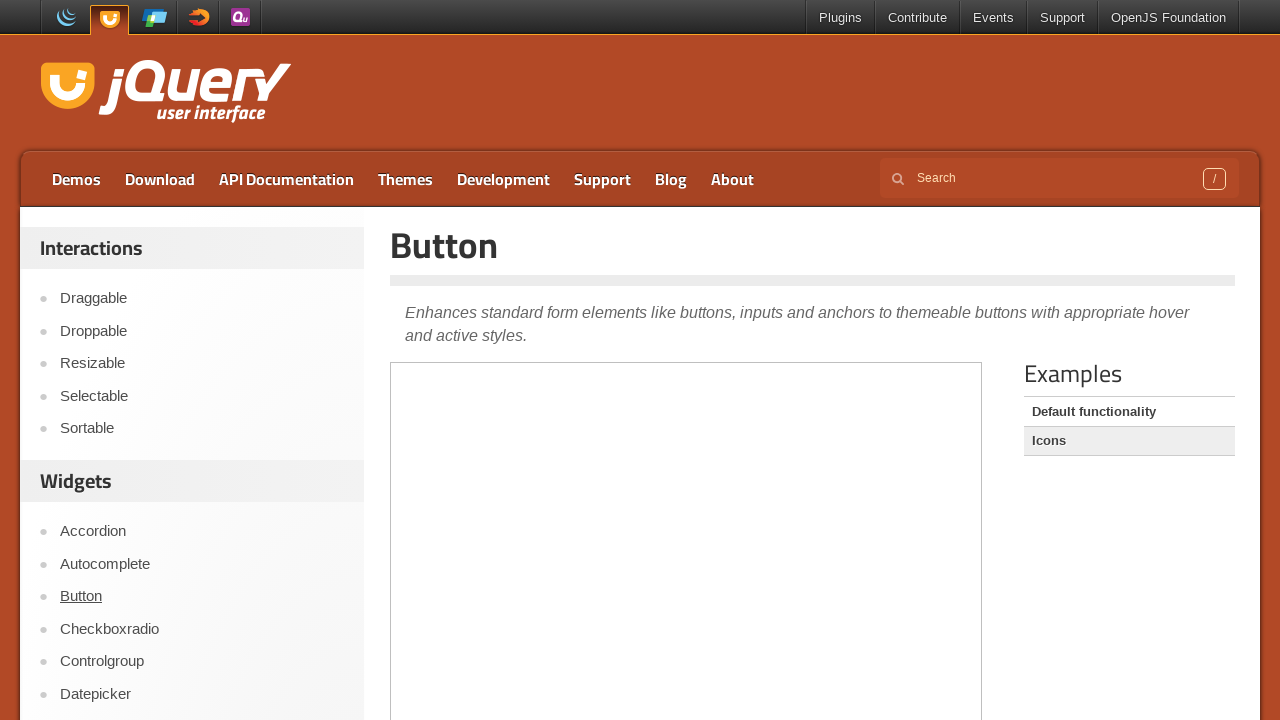

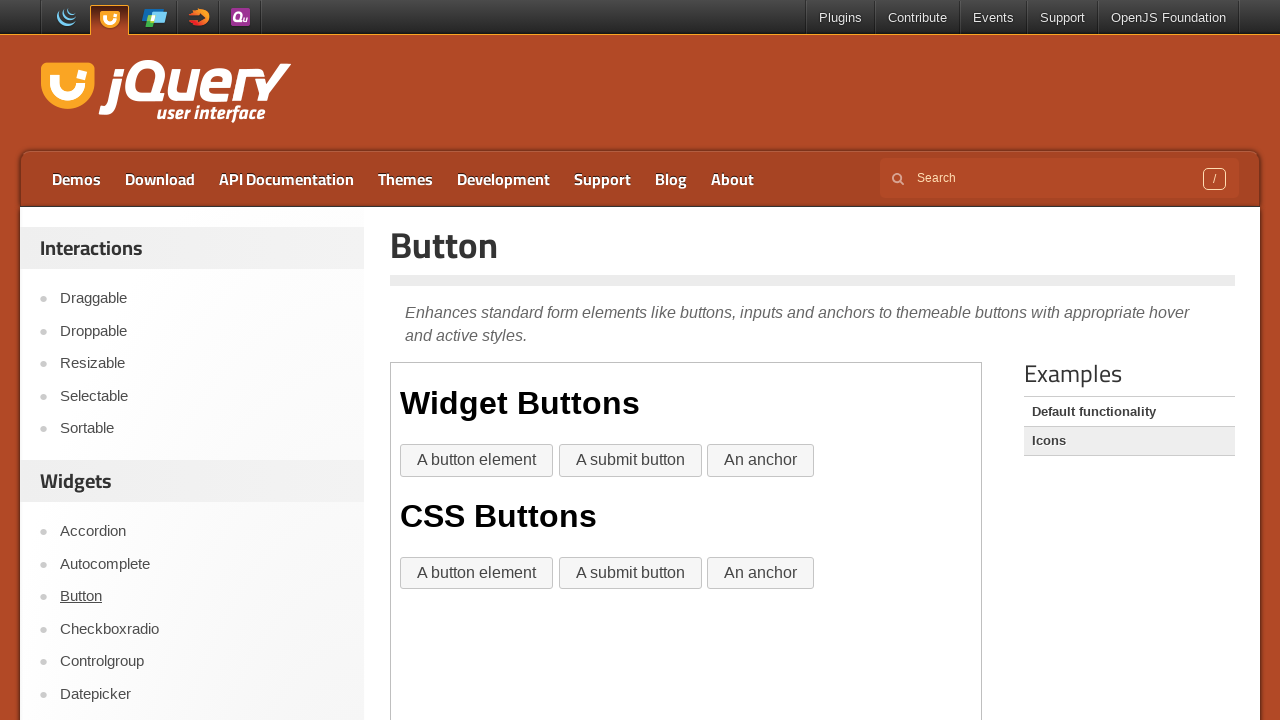